Opens the search dialog on the Playwright documentation site by clicking the search button.

Starting URL: https://playwright.dev/

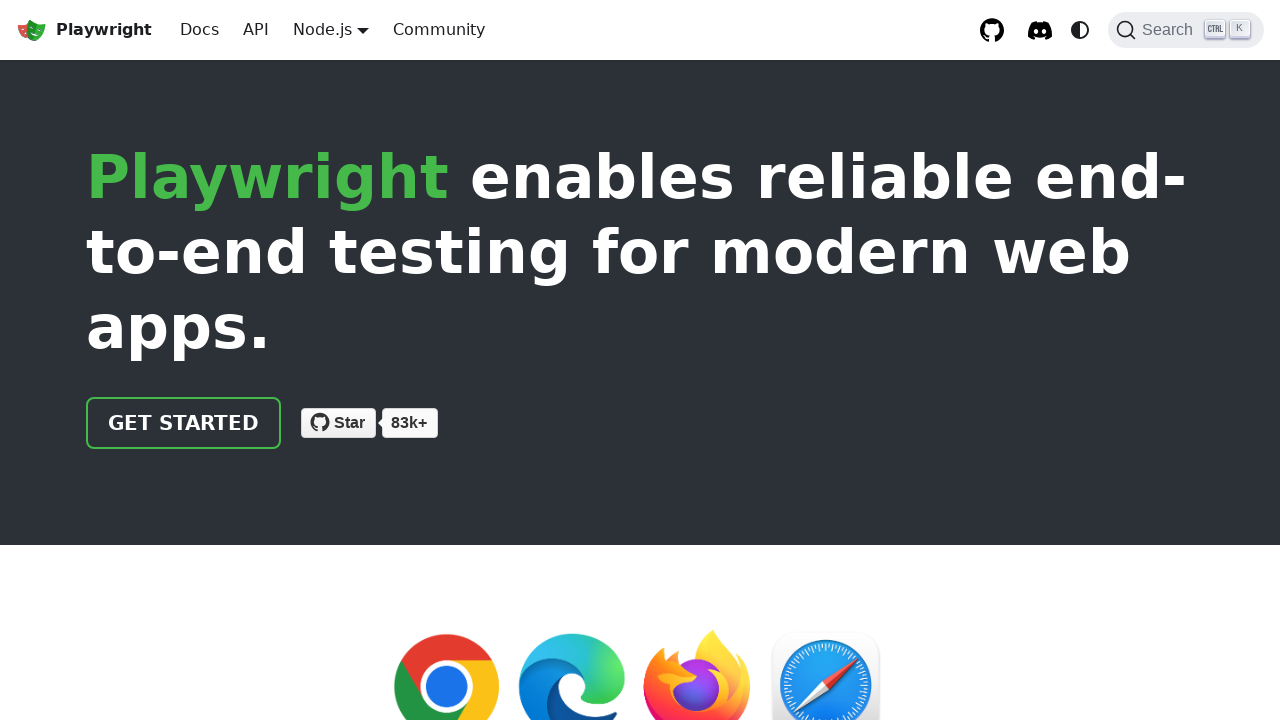

Clicked search button to open the search dialog at (1186, 30) on internal:role=button[name="Search"i]
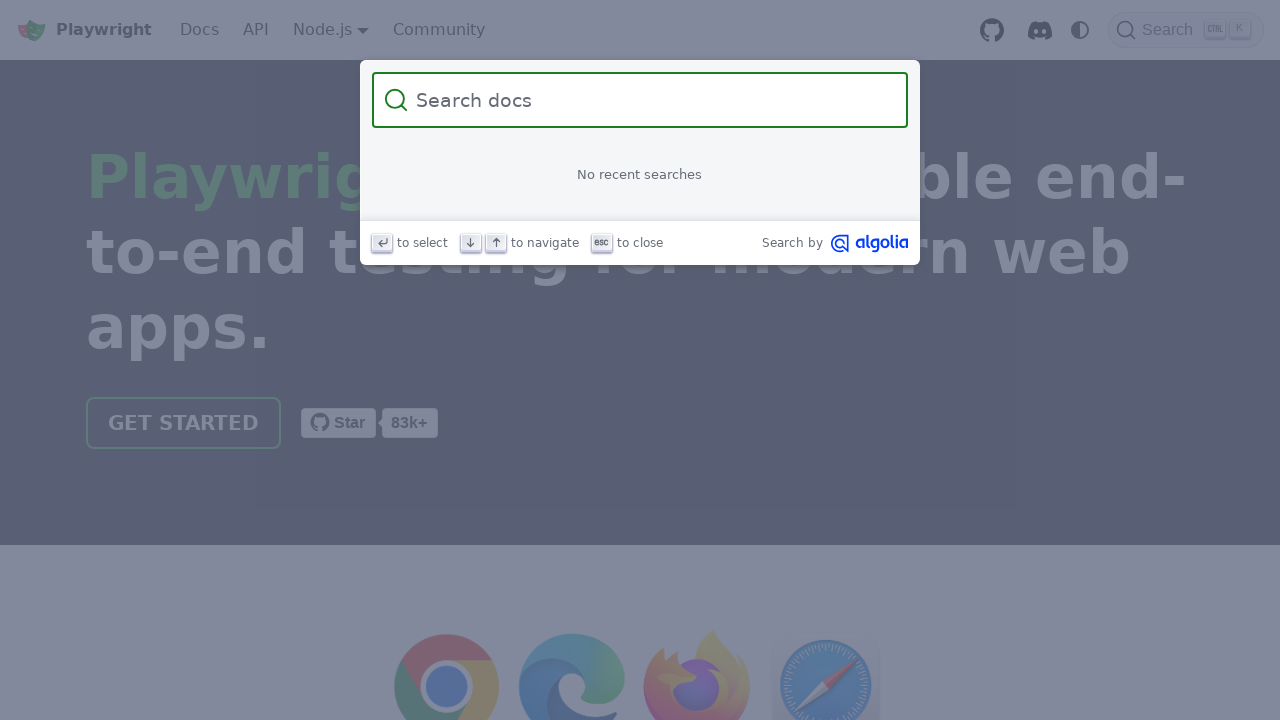

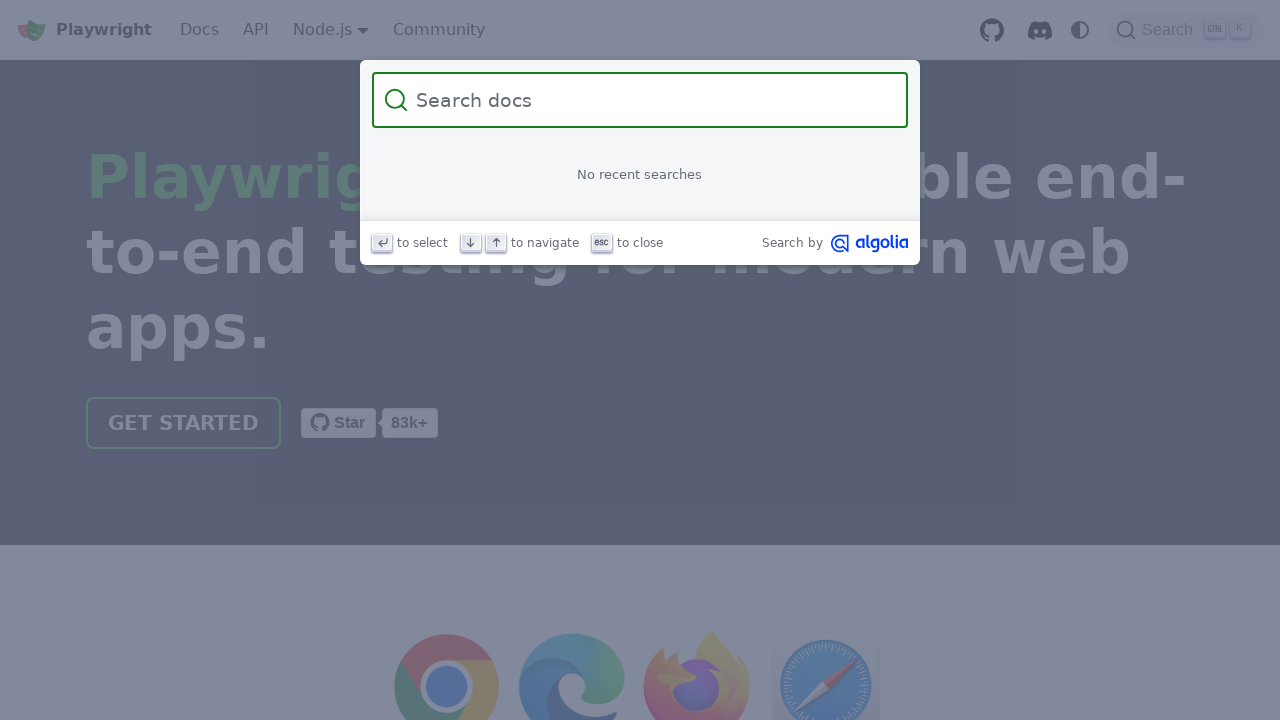